Tests waiting for JavaScript execution using custom expected conditions to monitor message queue processing

Starting URL: https://eviltester.github.io/synchole/messages.html

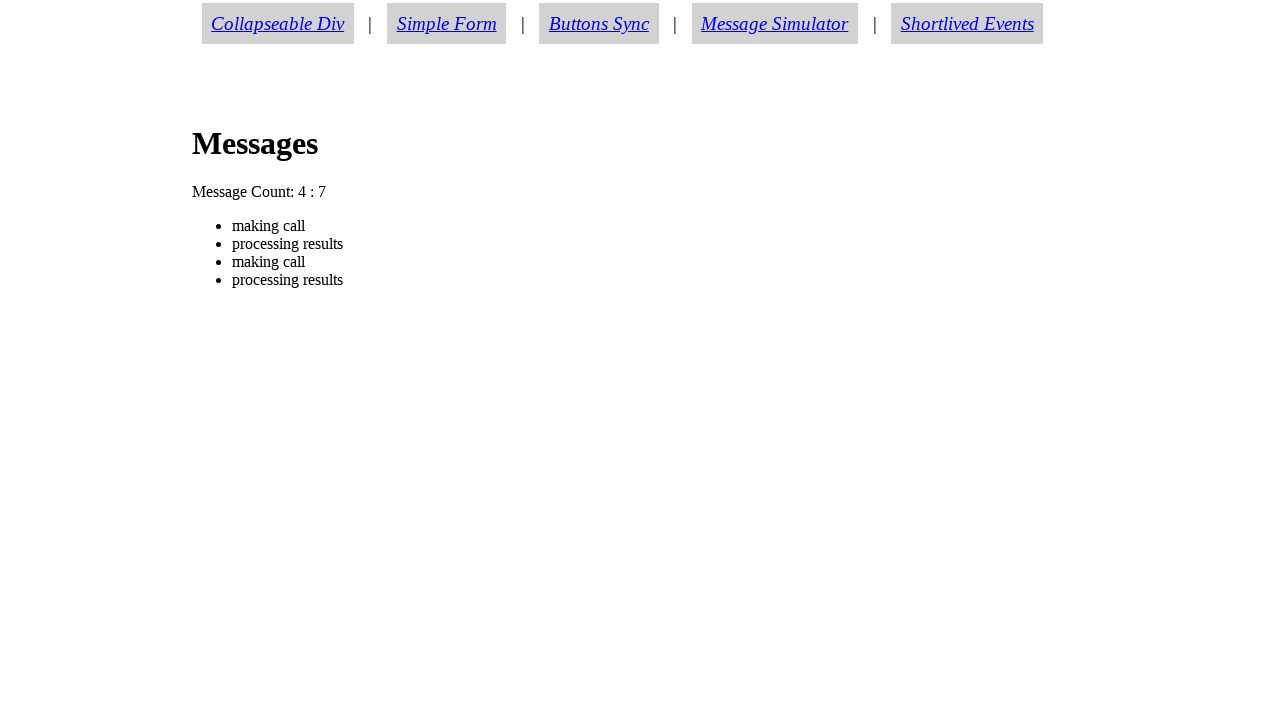

Waited for JavaScript condition: messages received and rendering queue empty
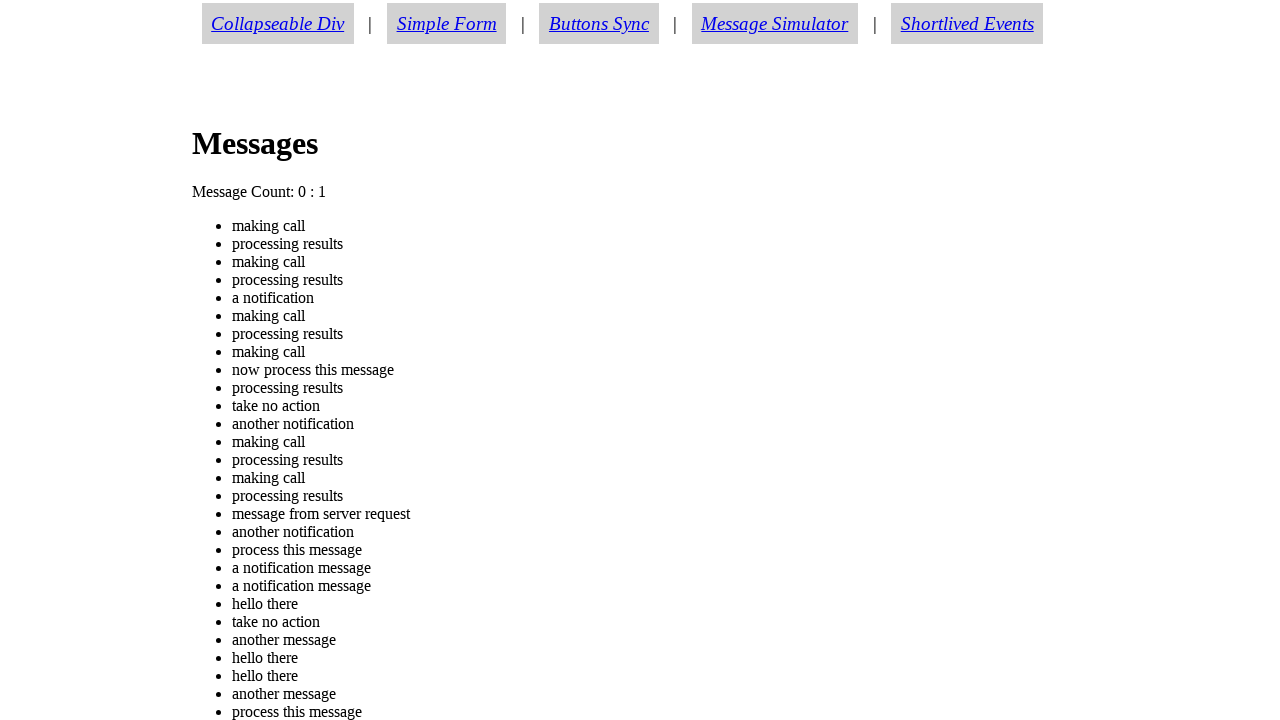

Waited for message count text to update to 'Message Count: 0 : 0'
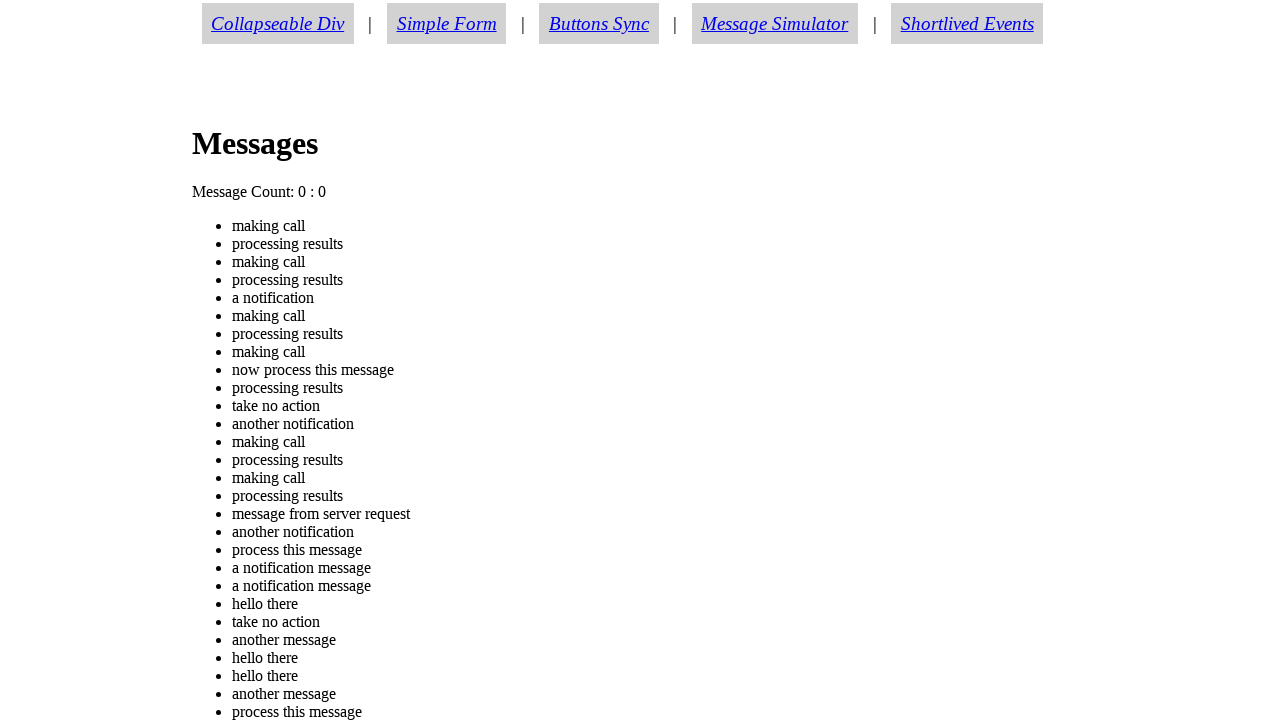

Verified message count text matches expected value 'Message Count: 0 : 0'
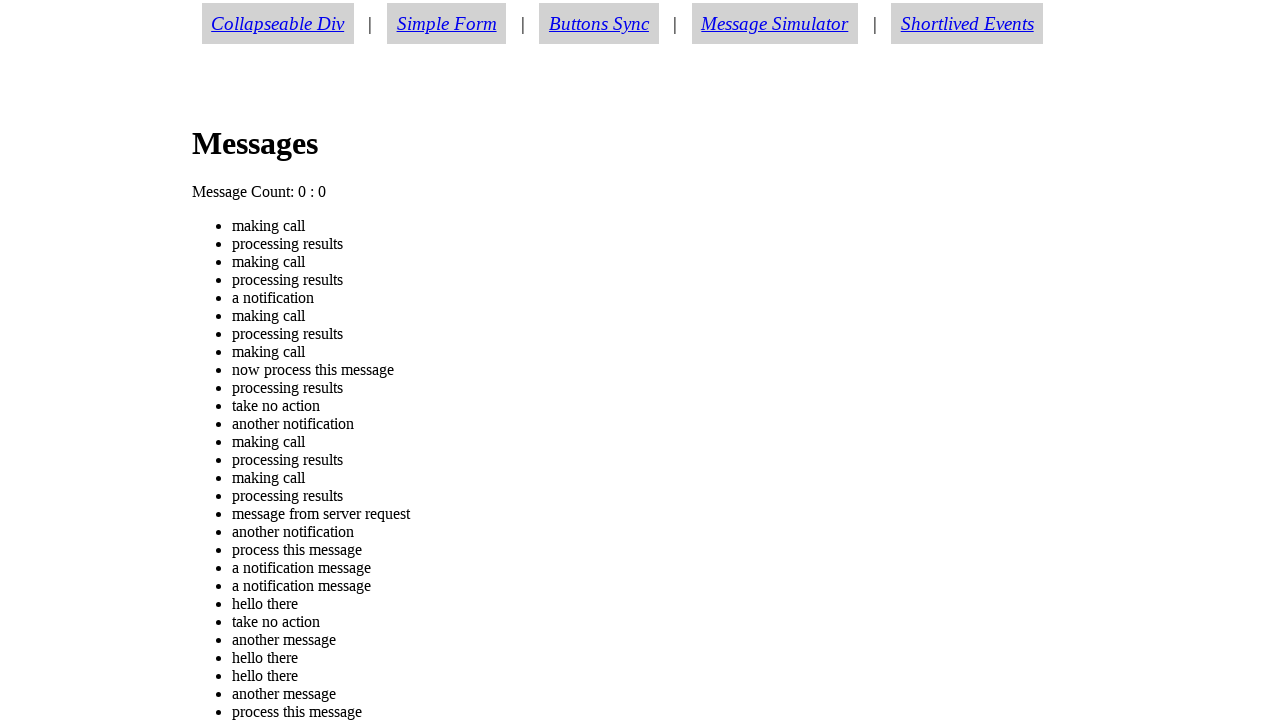

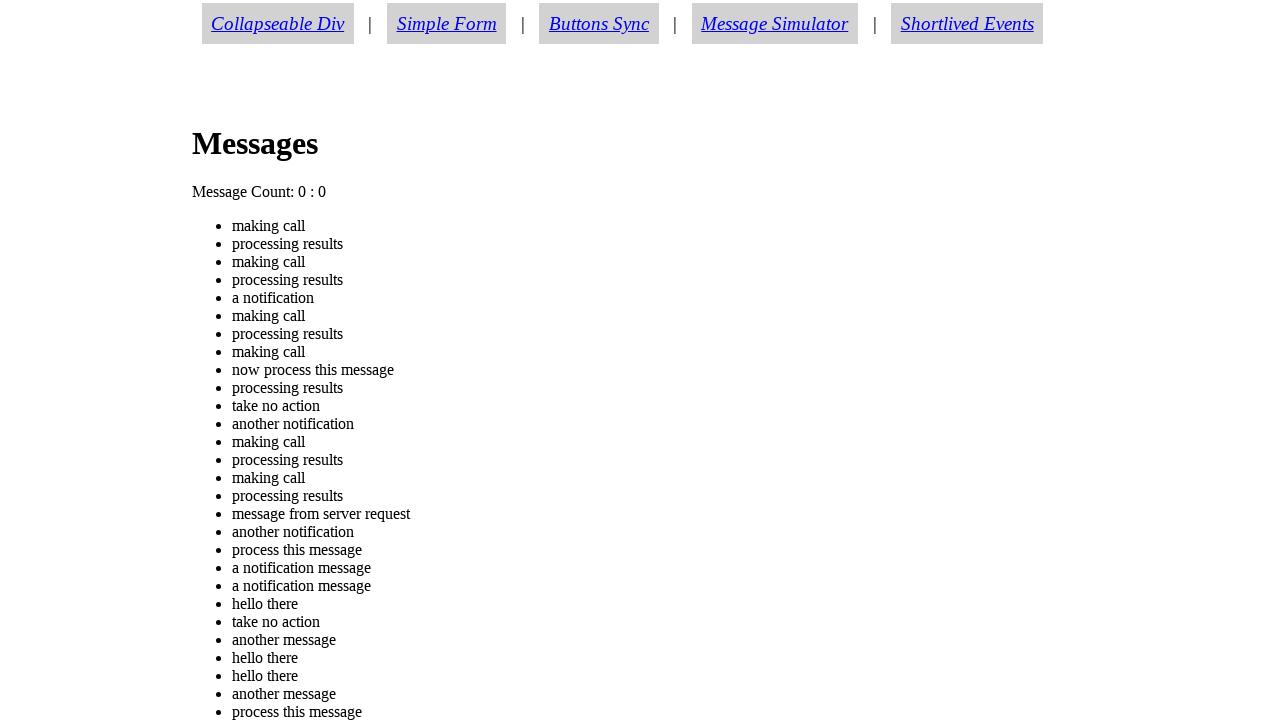